Tests the login error message display when invalid credentials are provided on the CURA Healthcare demo site

Starting URL: https://katalon-demo-cura.herokuapp.com/

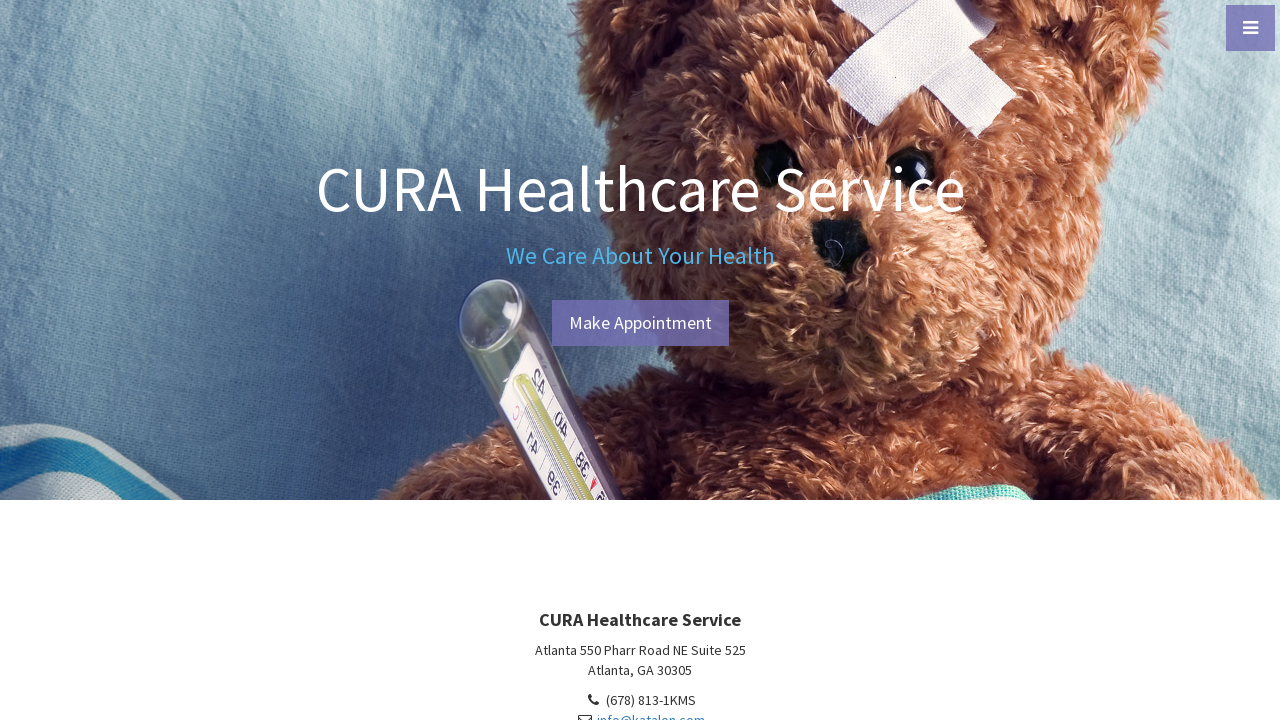

Clicked menu toggle to open navigation at (1250, 28) on #menu-toggle
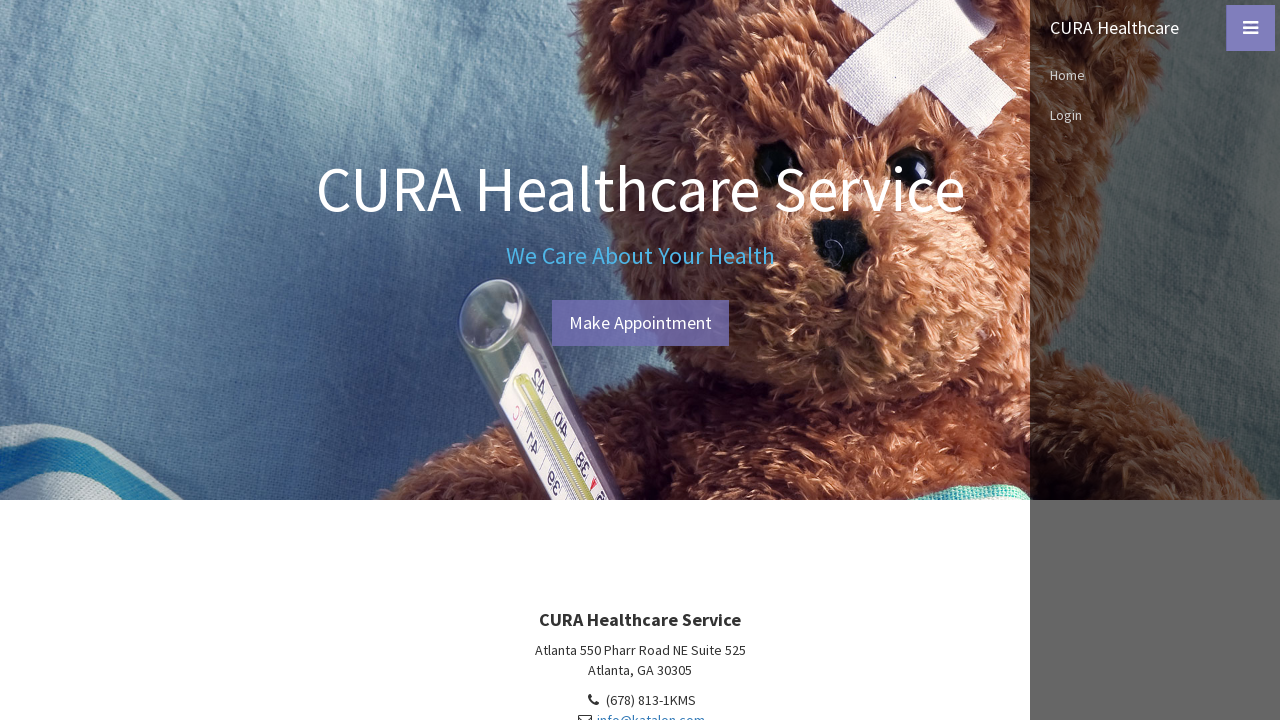

Clicked Login option in menu at (1155, 115) on text=Login
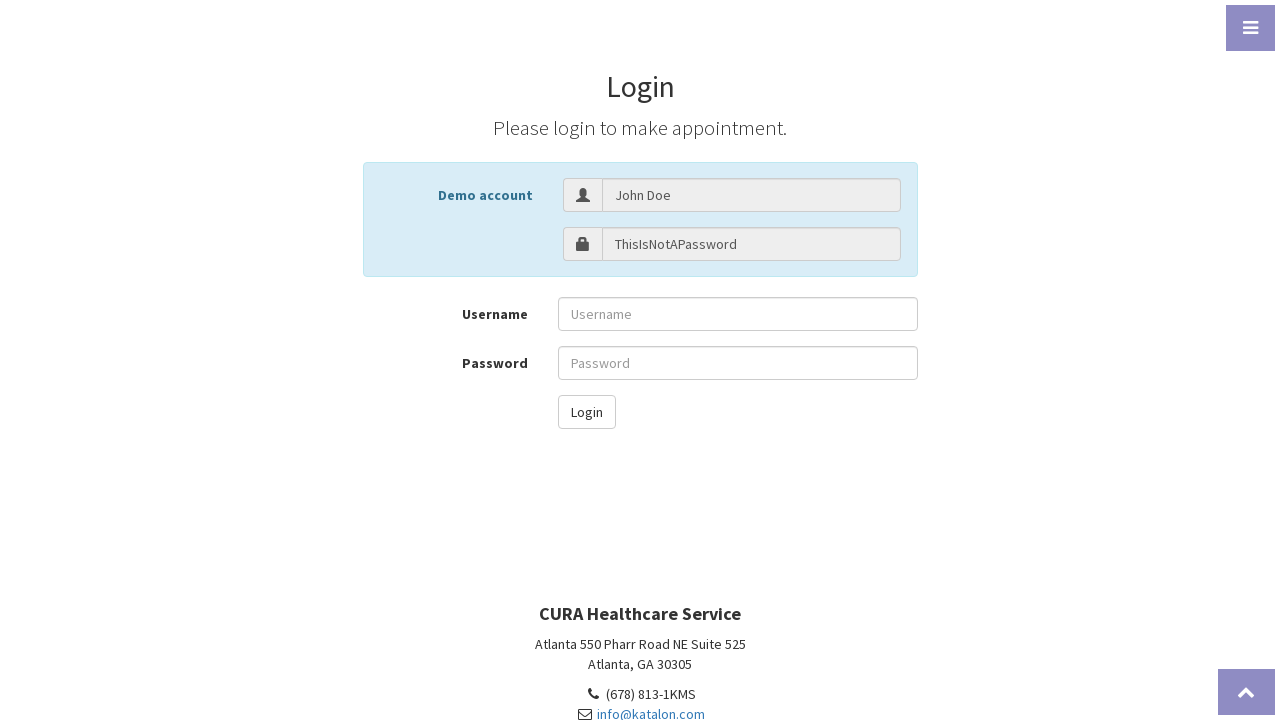

Filled username field with invalid username 'InvalidUser123' on #txt-username
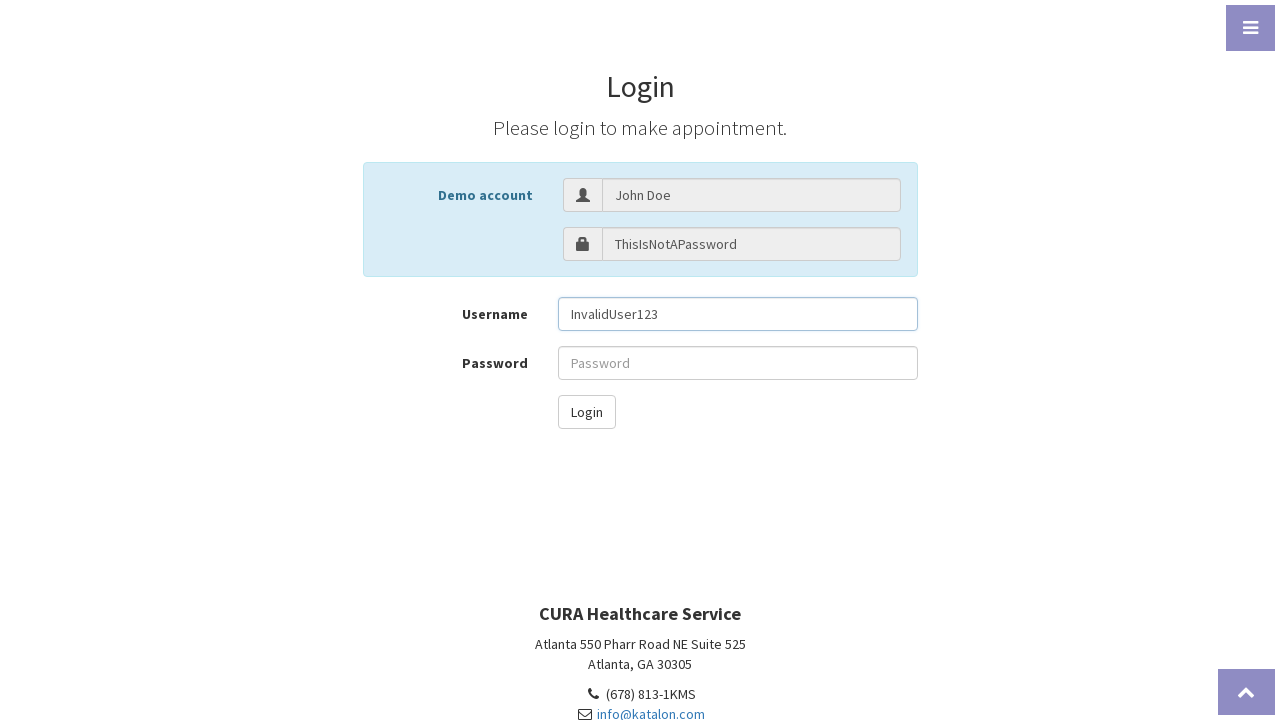

Filled password field with invalid password 'WrongPass456' on #txt-password
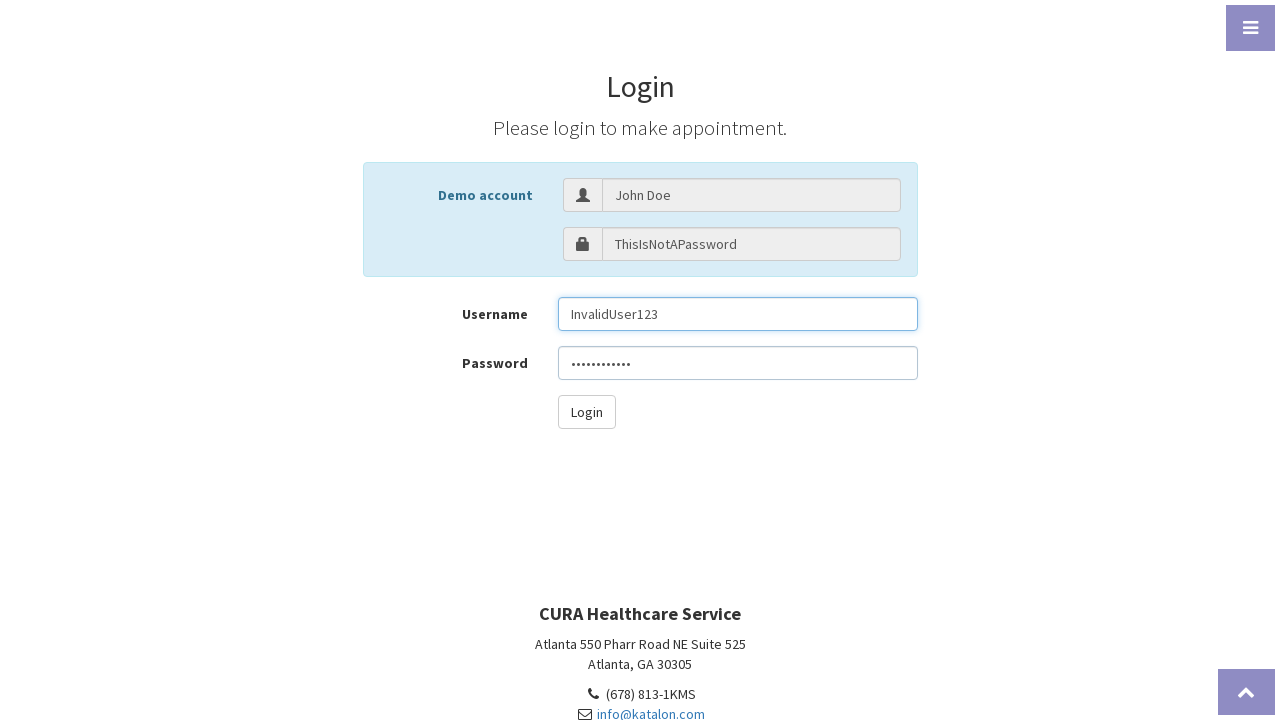

Clicked login button to trigger error at (586, 412) on #btn-login
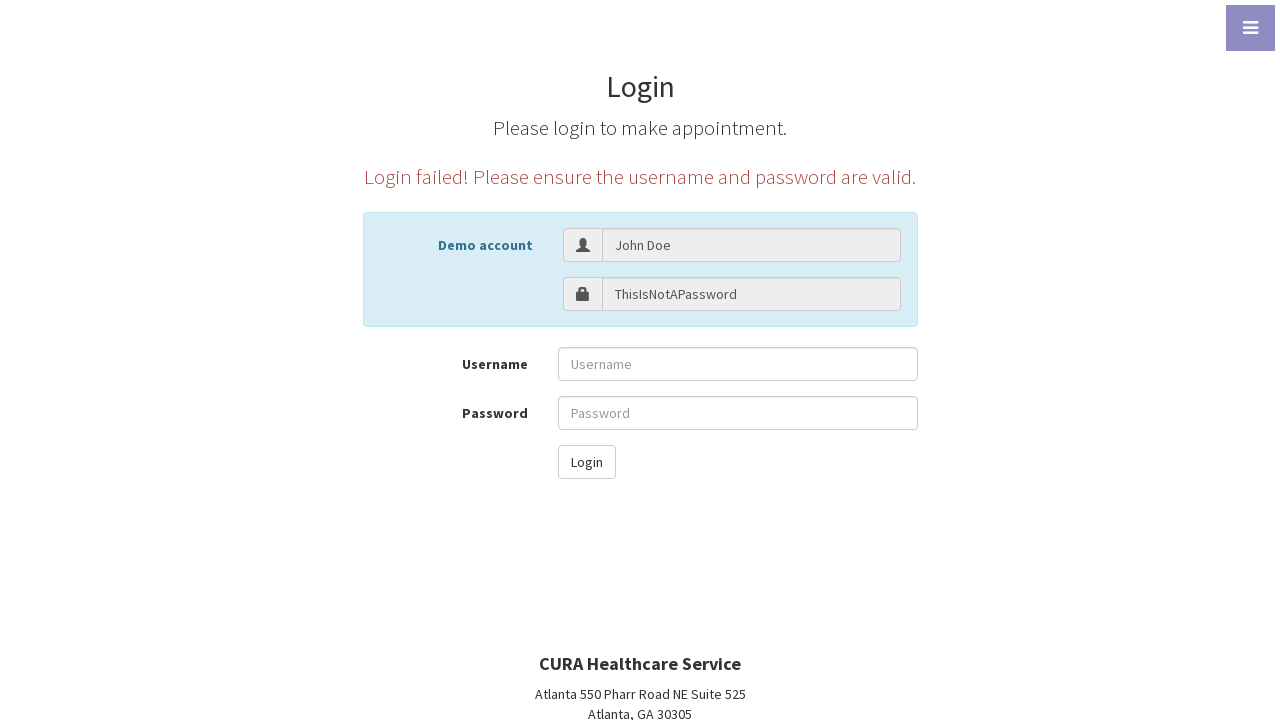

Error message element loaded on page
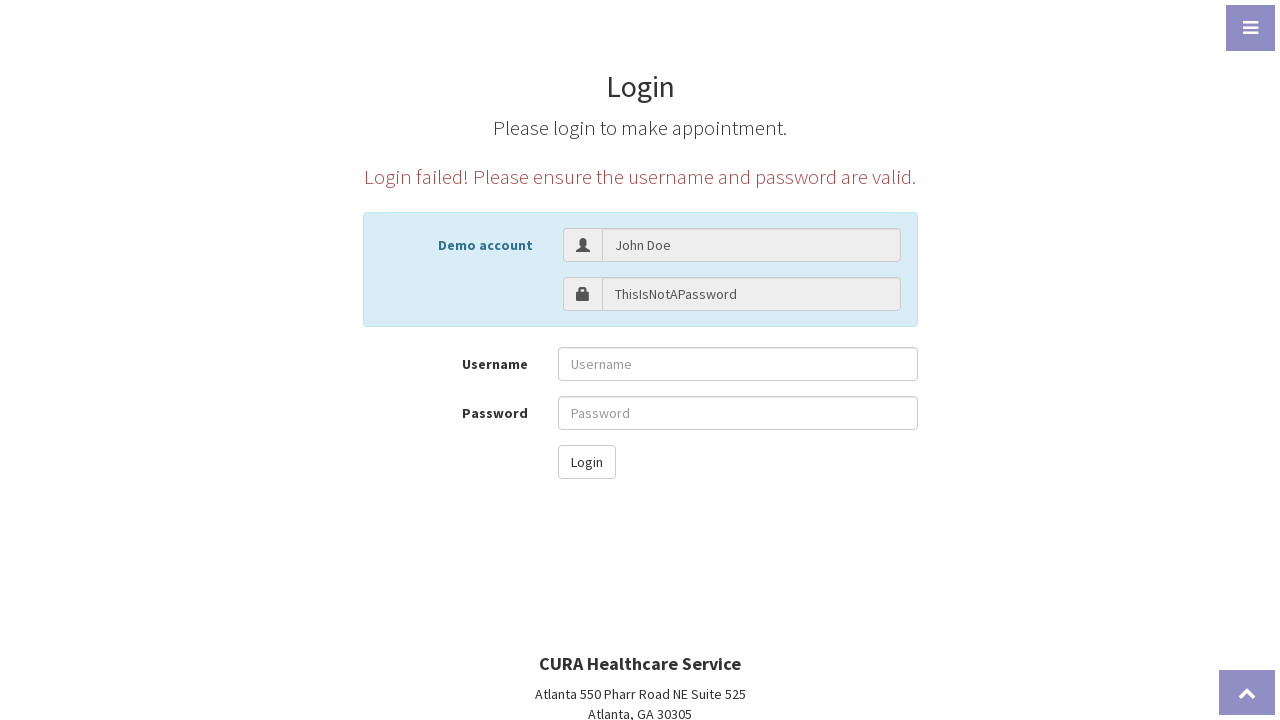

Located error message element
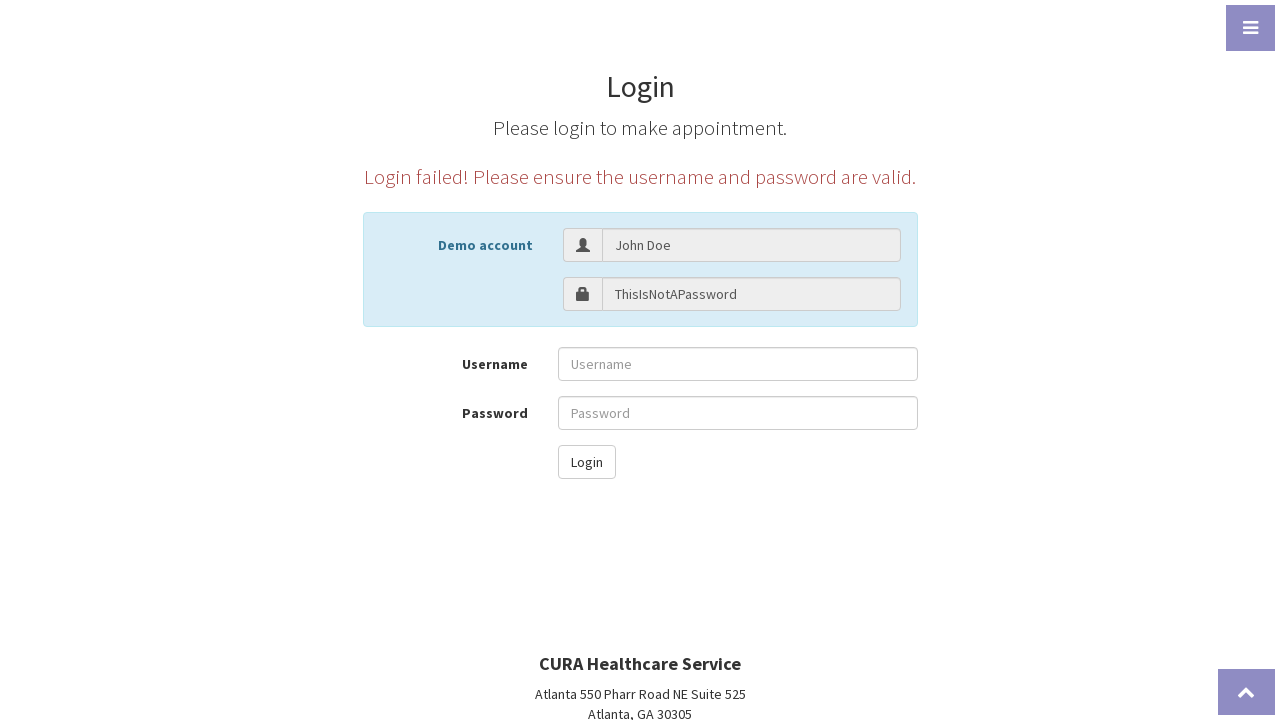

Verified error message displays 'Login failed! Please ensure the username and password are valid.'
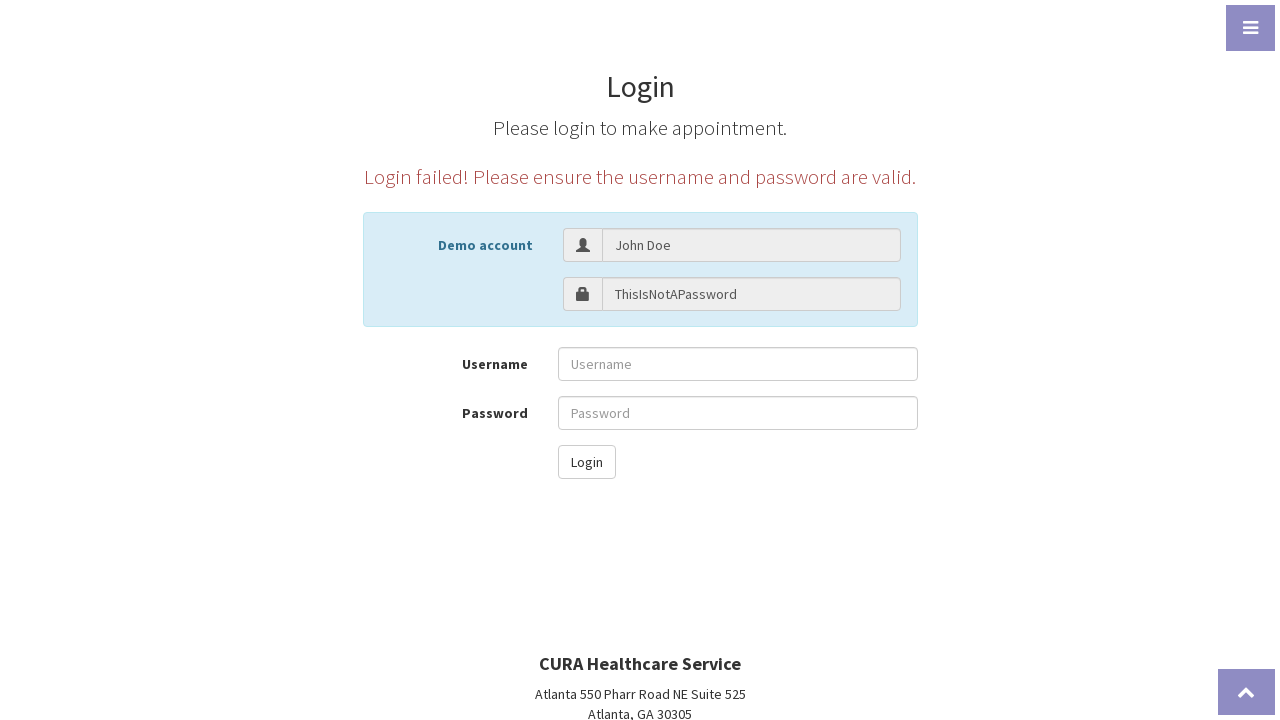

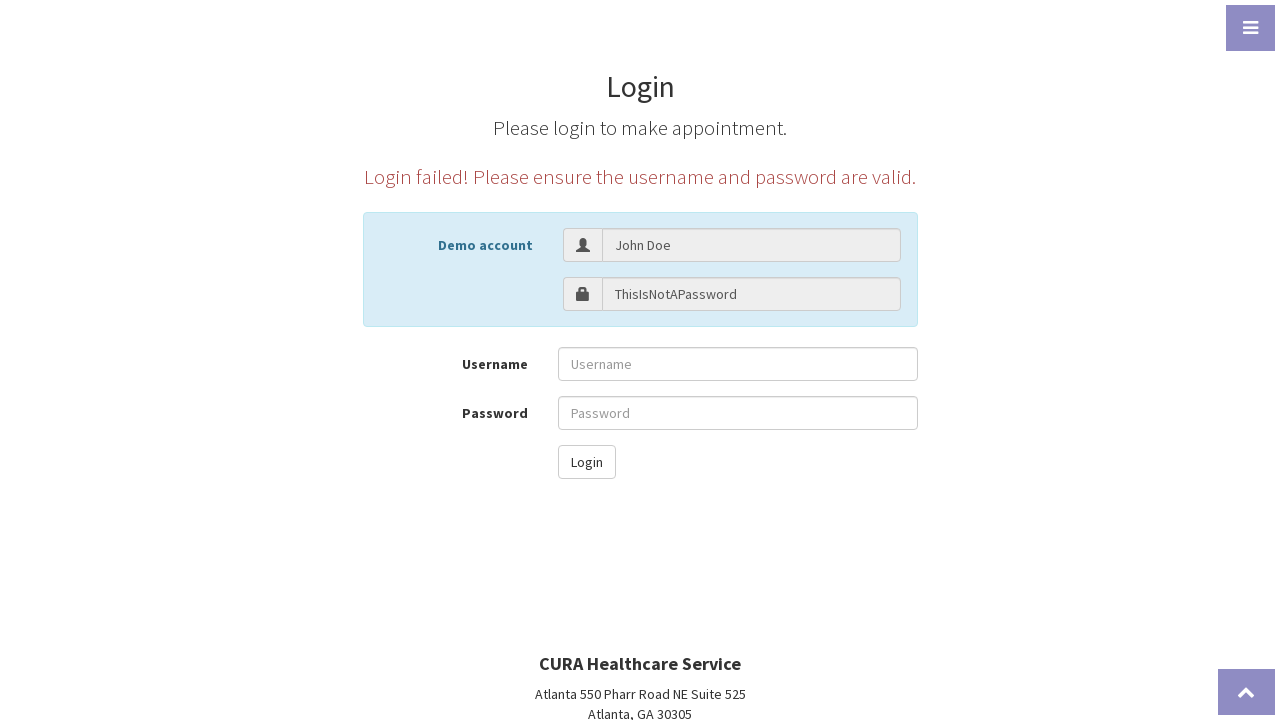